Tests error handling with all negative values -6,-1,-2

Starting URL: https://testpages.eviltester.com/styled/apps/triangle/triangle001.html

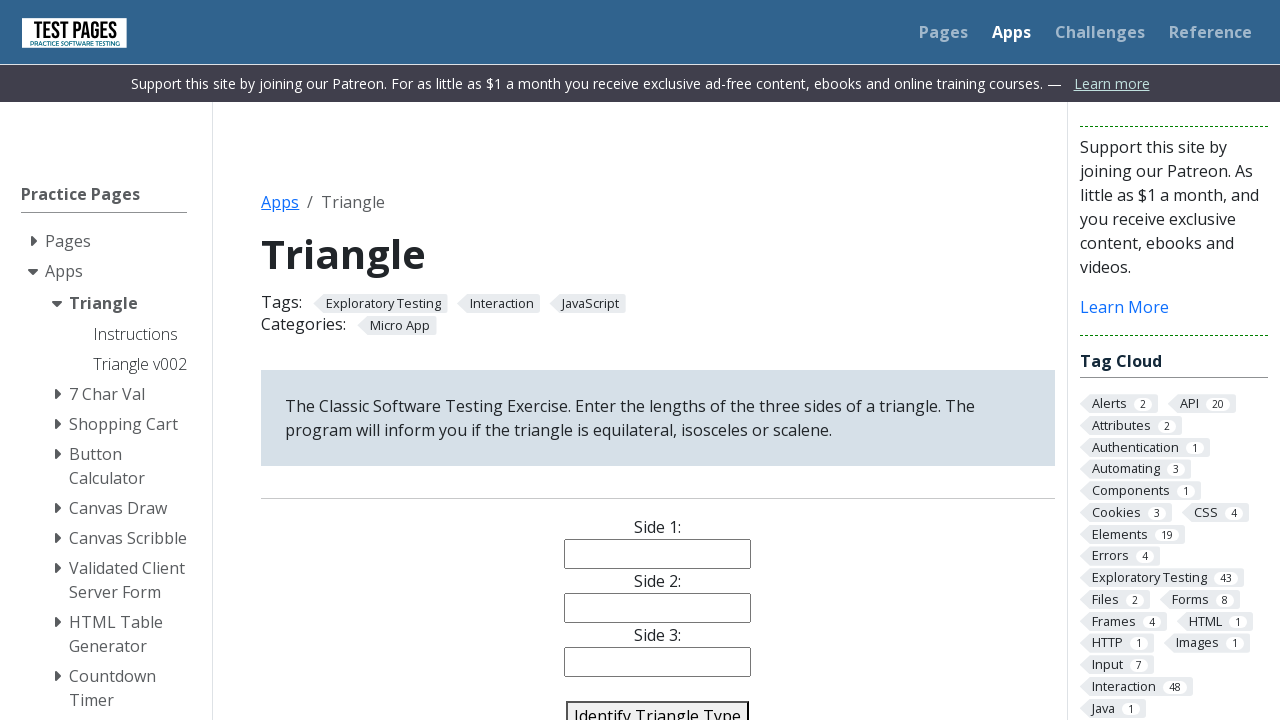

Filled side1 input with negative value -6 on input[name='side1']
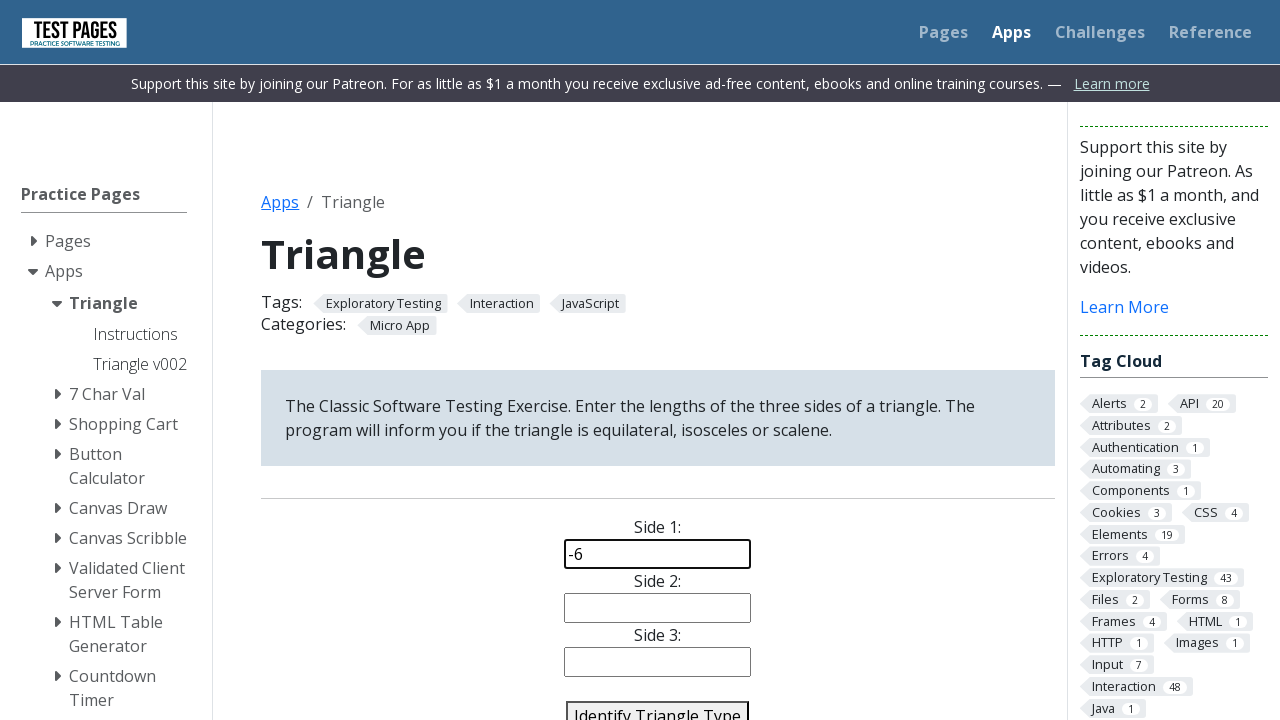

Filled side2 input with negative value -1 on input[name='side2']
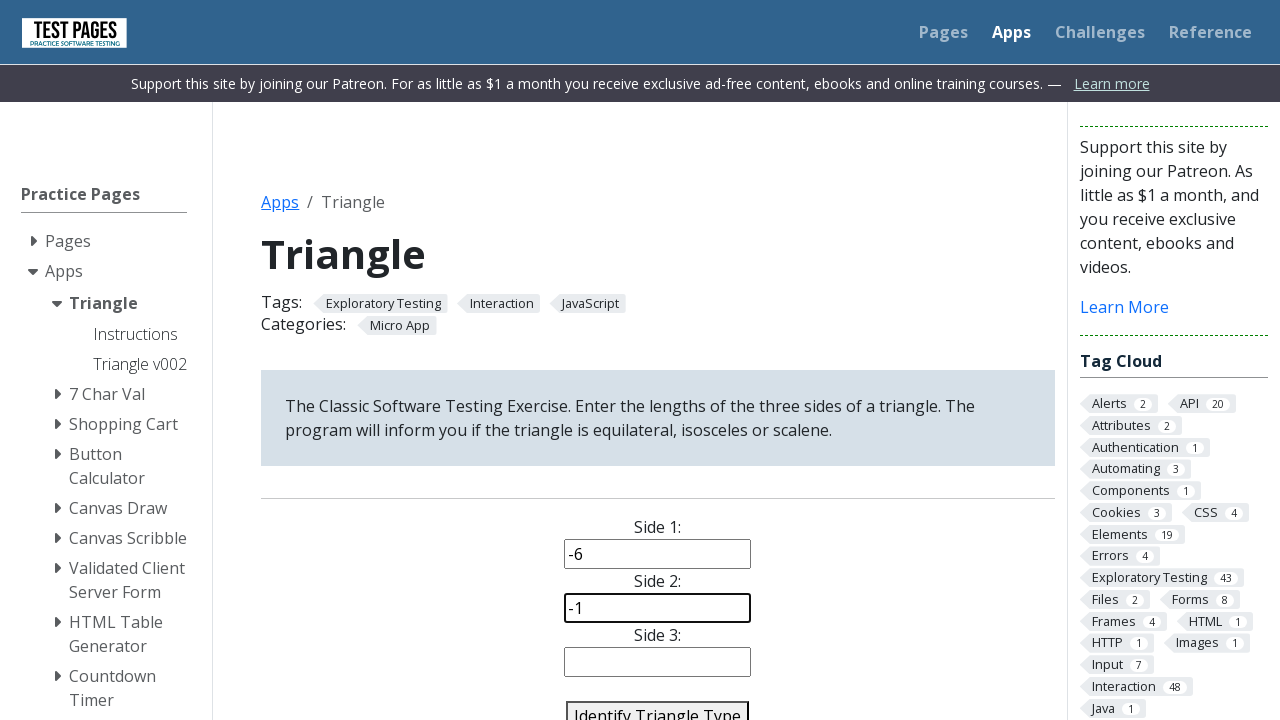

Filled side3 input with negative value -2 on input[name='side3']
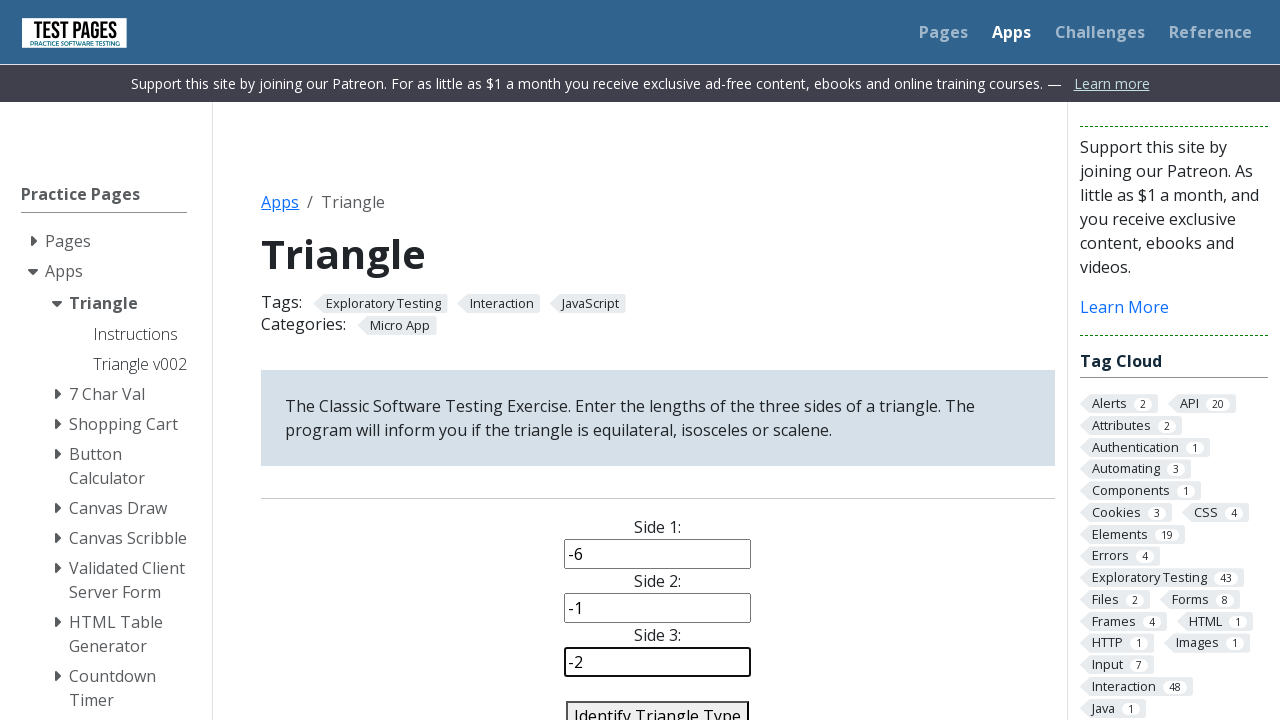

Clicked identify triangle button to test error handling with negative values at (658, 705) on #identify-triangle-action
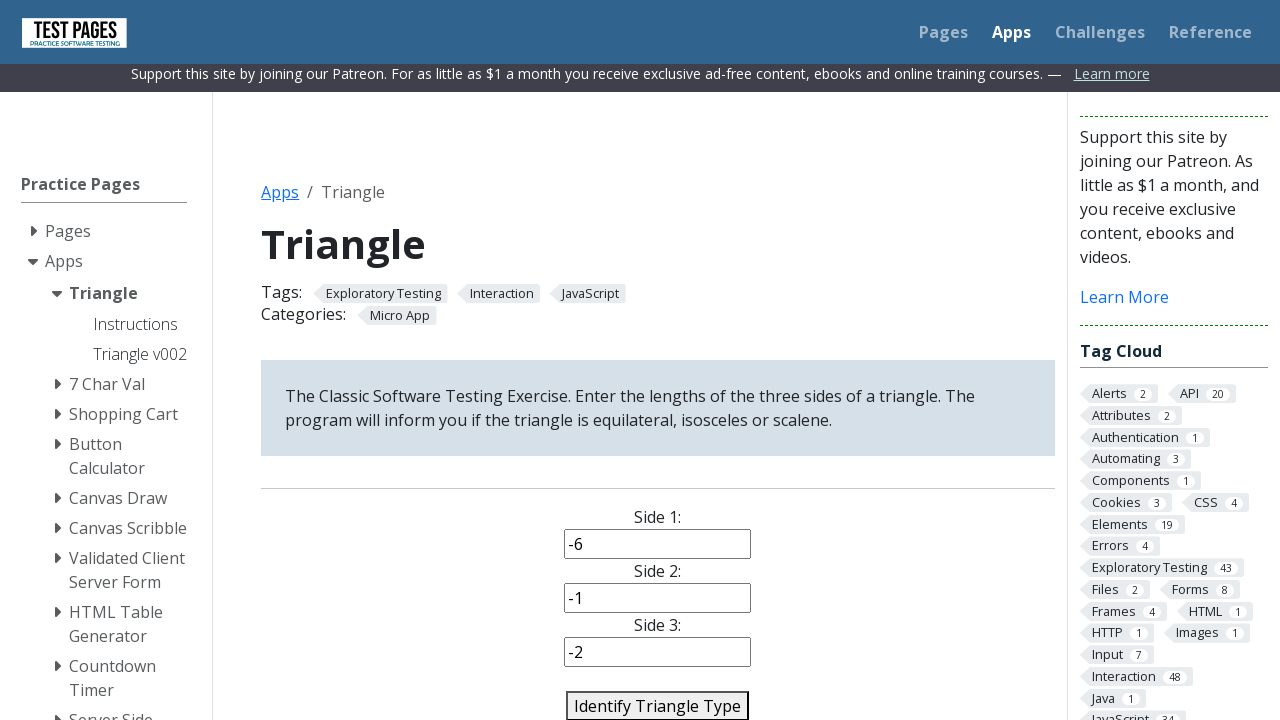

Triangle type result appeared after submitting negative values
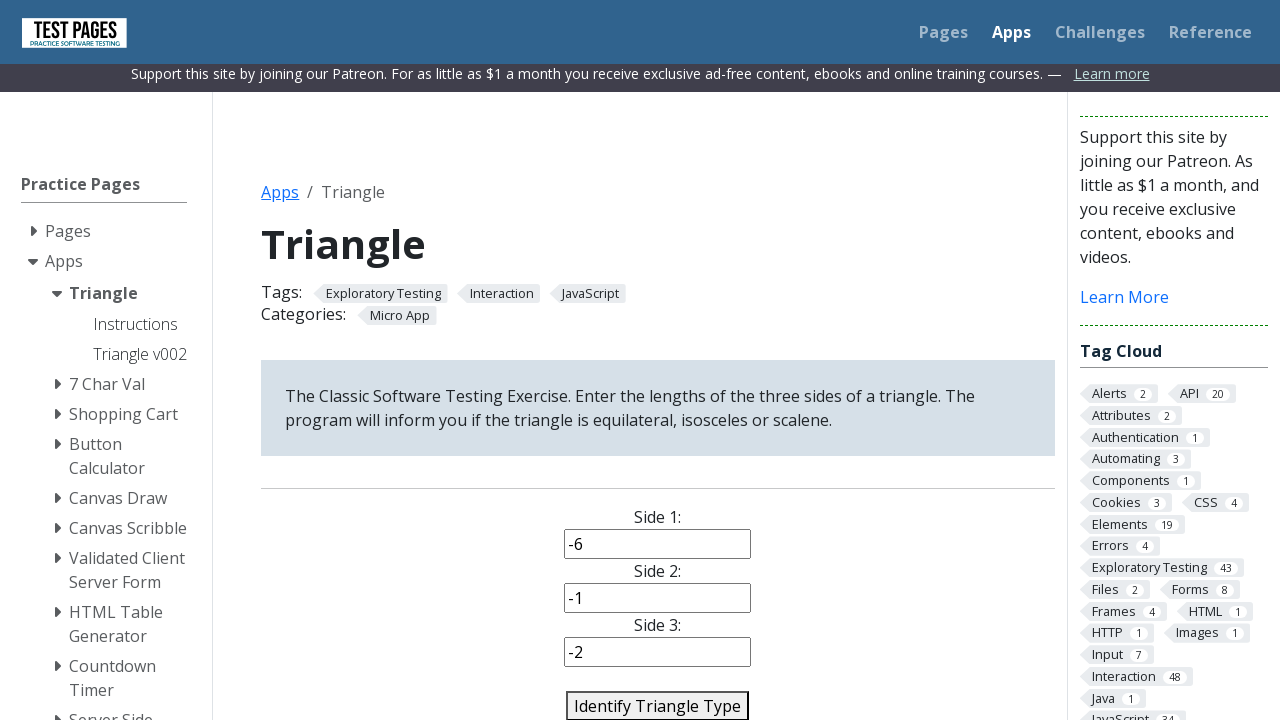

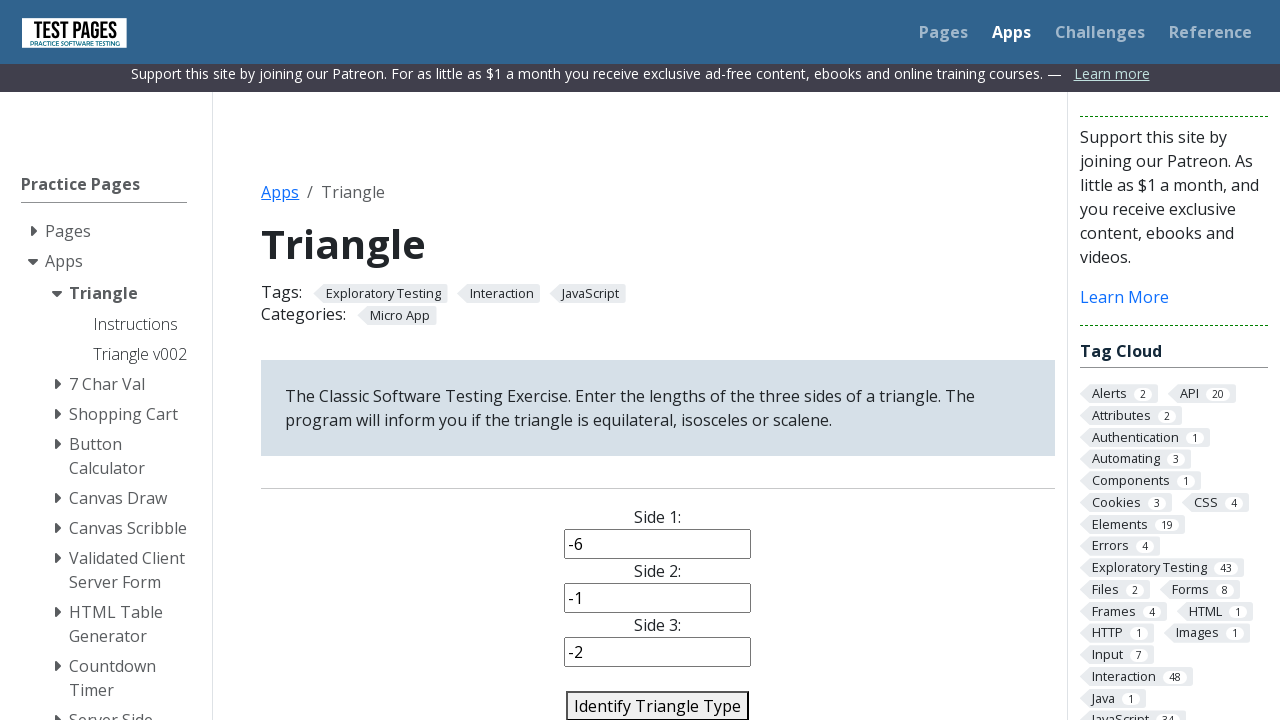